Navigates to Python.org and verifies that "Python" appears in the page title

Starting URL: https://www.python.org

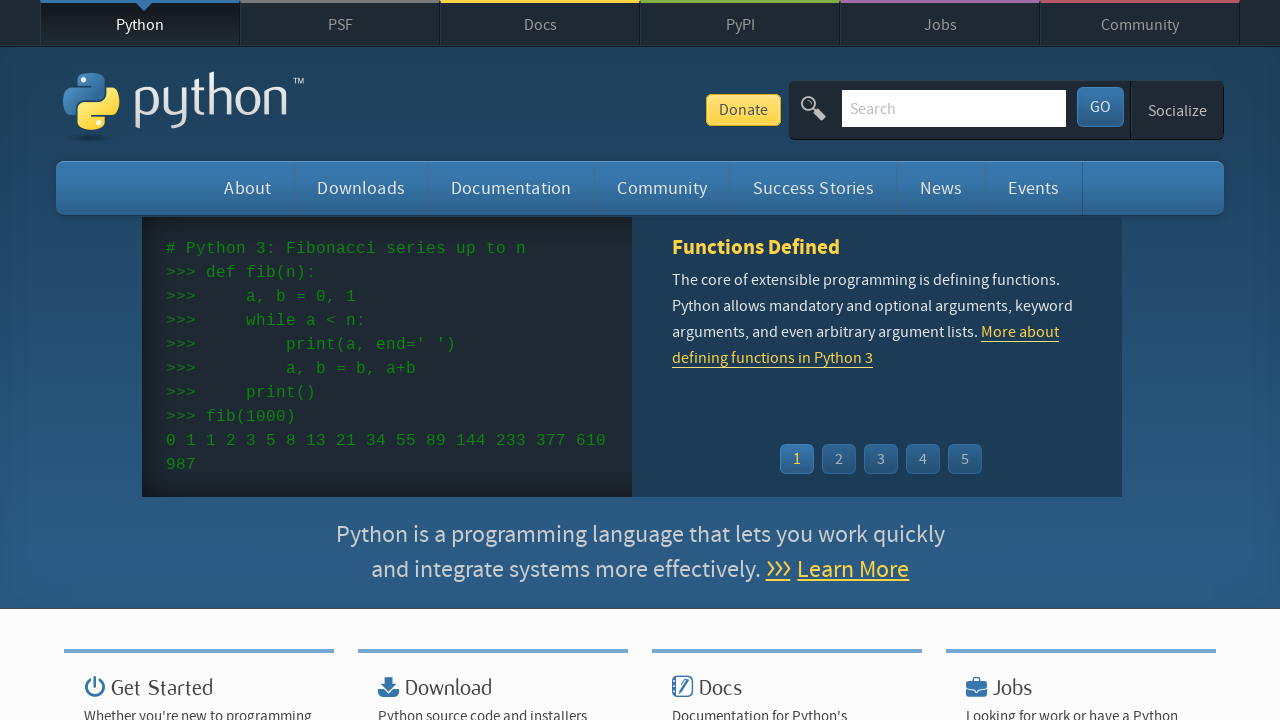

Navigated to https://www.python.org
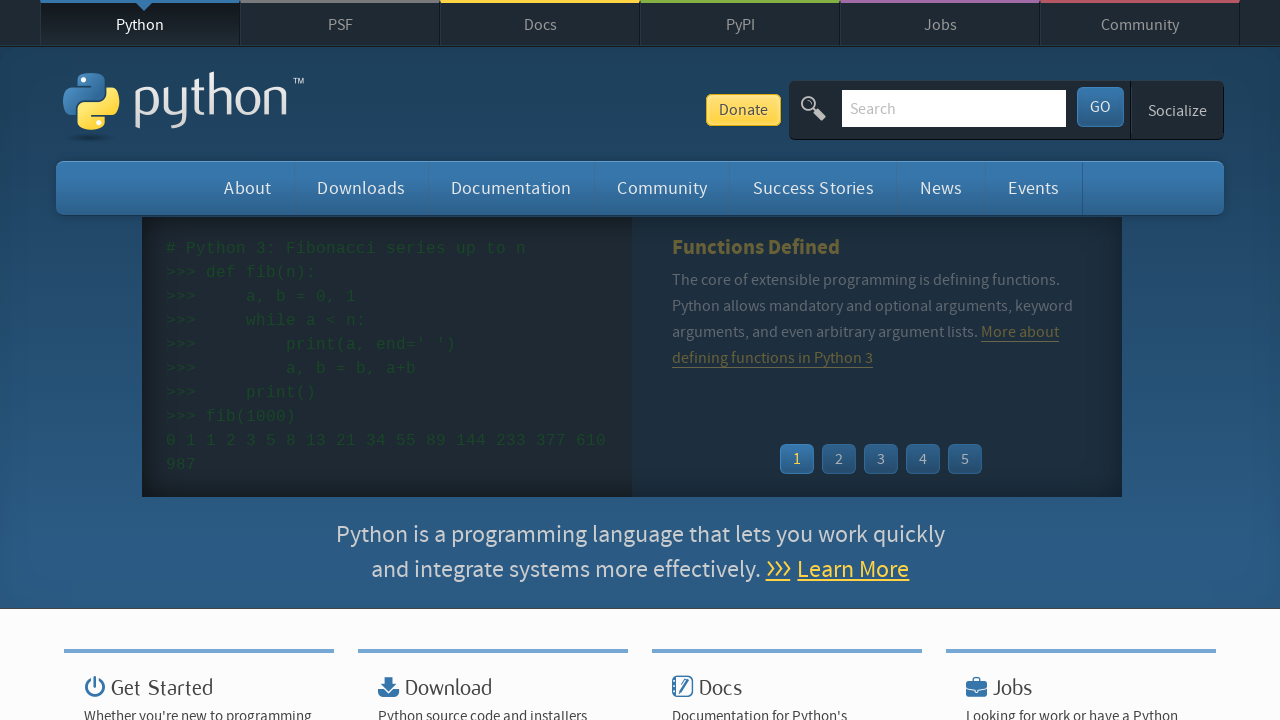

Verified that 'Python' appears in the page title
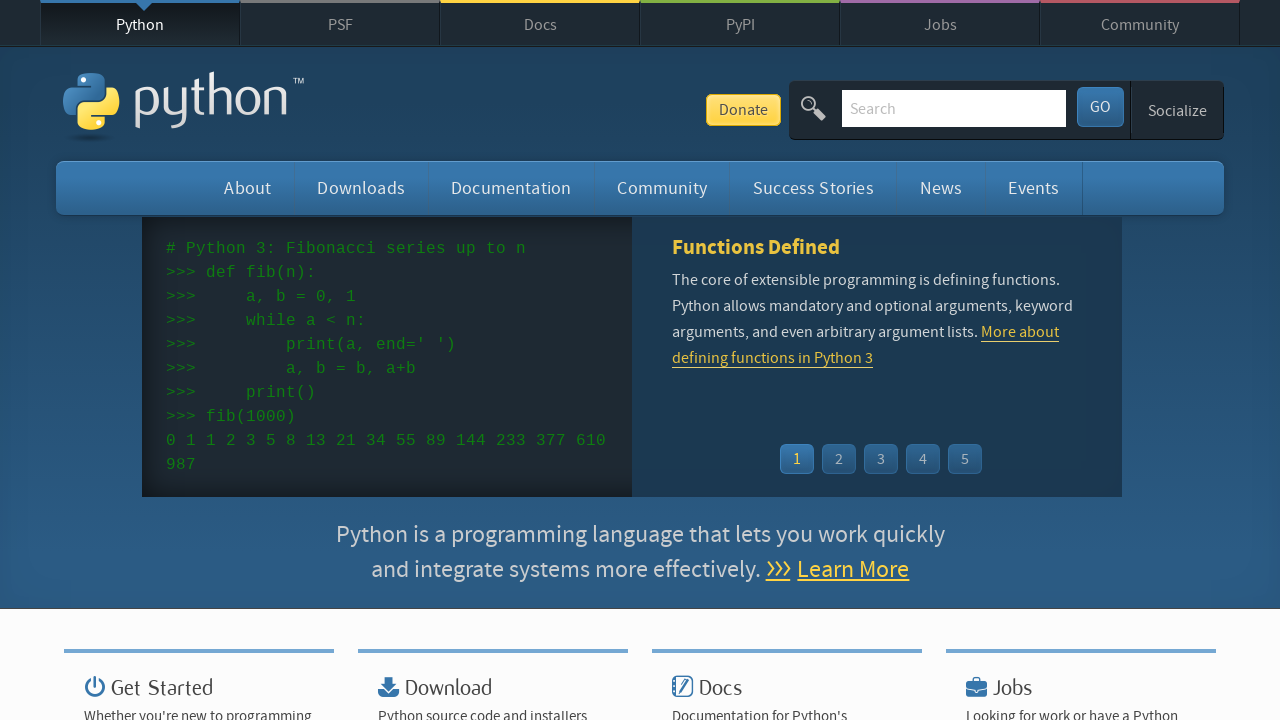

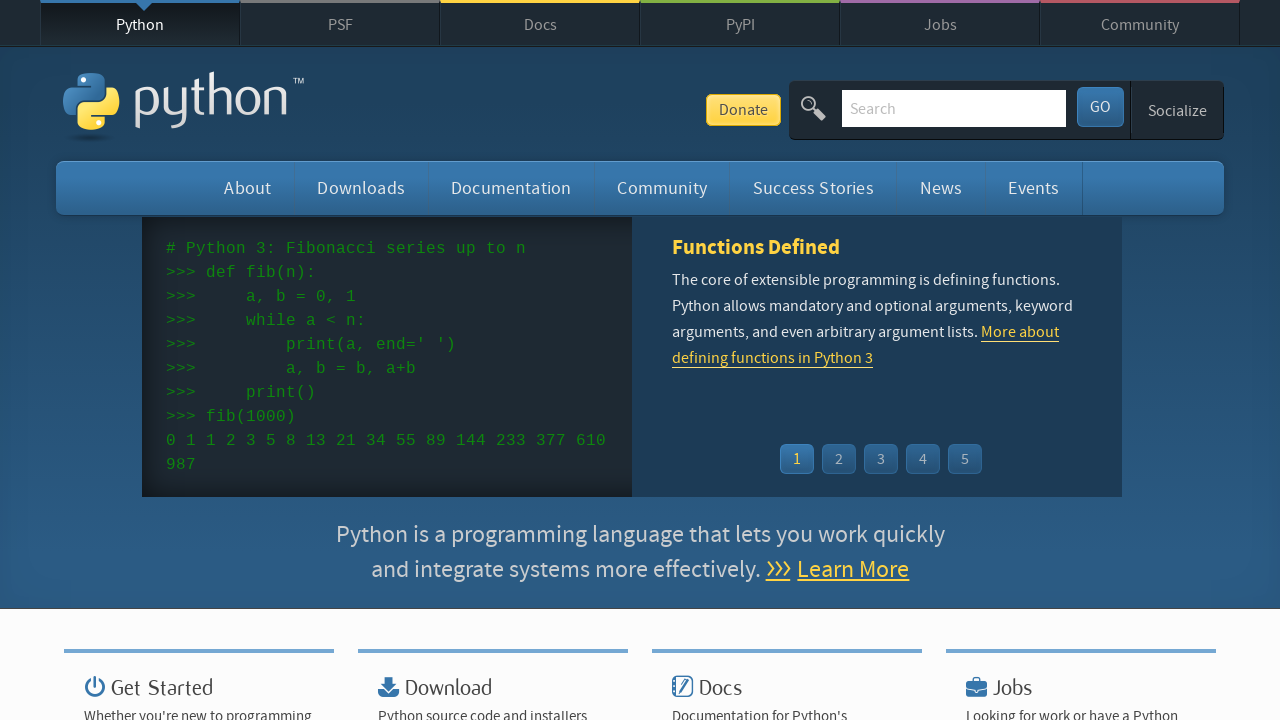